Tests navigation menu interaction on BlueStone jewelry website by hovering over the "All Jewellery" menu item to trigger dropdown display

Starting URL: https://www.bluestone.com/

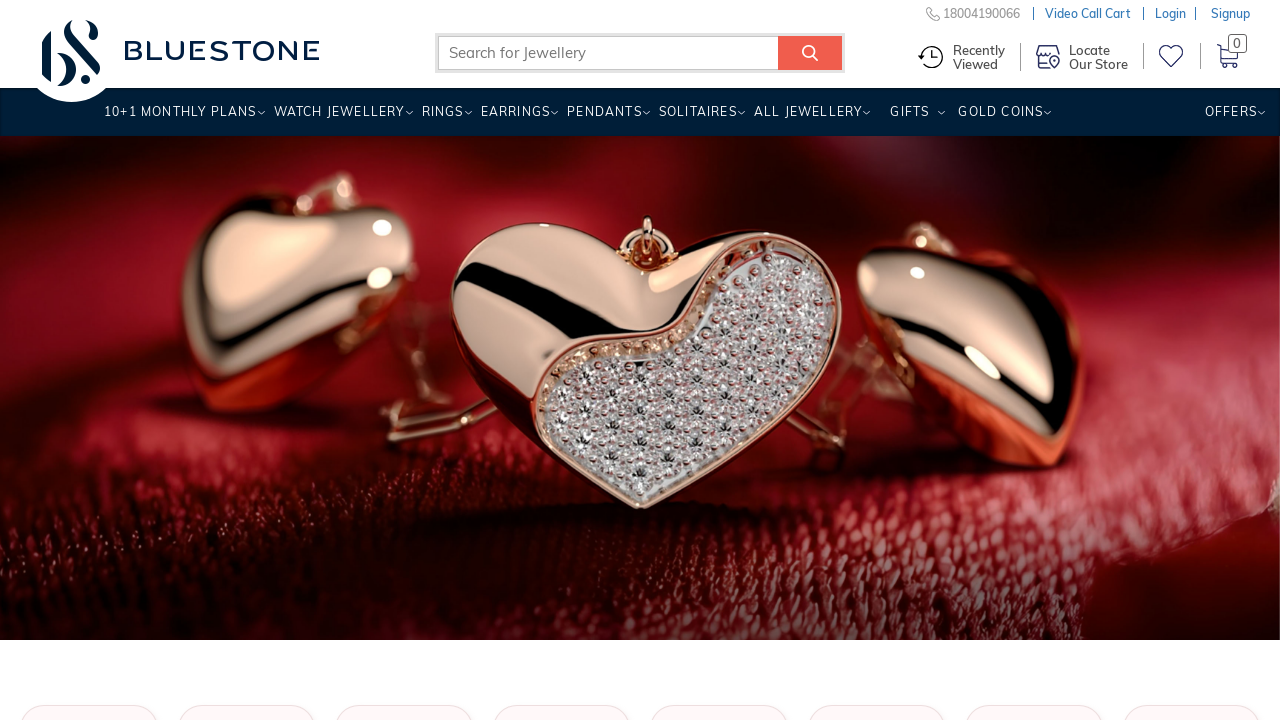

Waited for page to load (networkidle state)
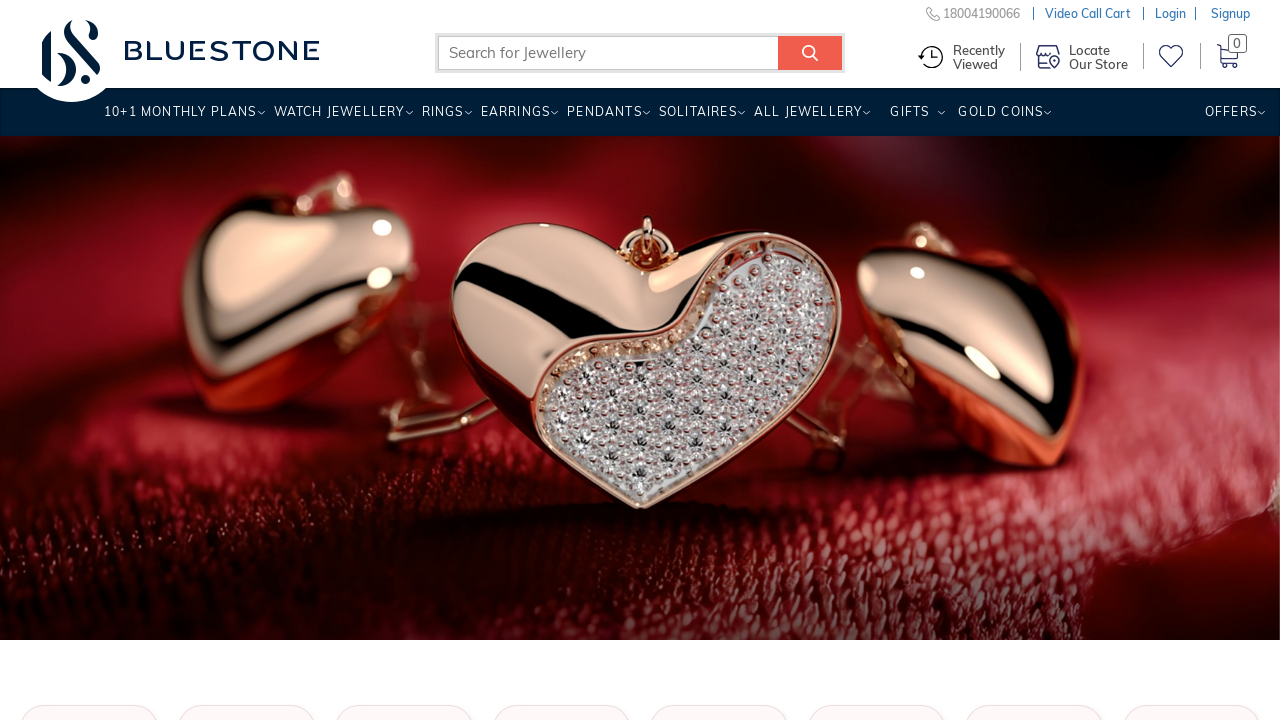

Hovered over 'All Jewellery' menu item to trigger dropdown at (808, 119) on xpath=//a[contains(.,'All Jewellery')]
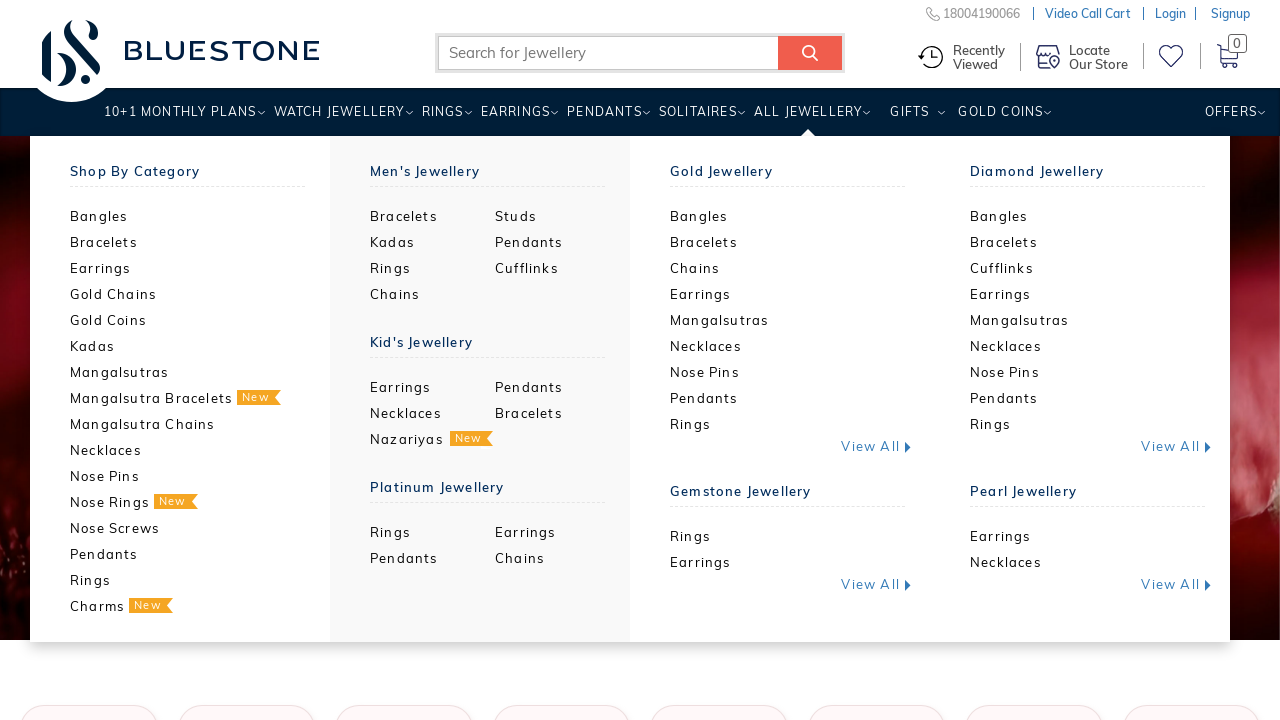

Waited 1 second for dropdown animation to complete
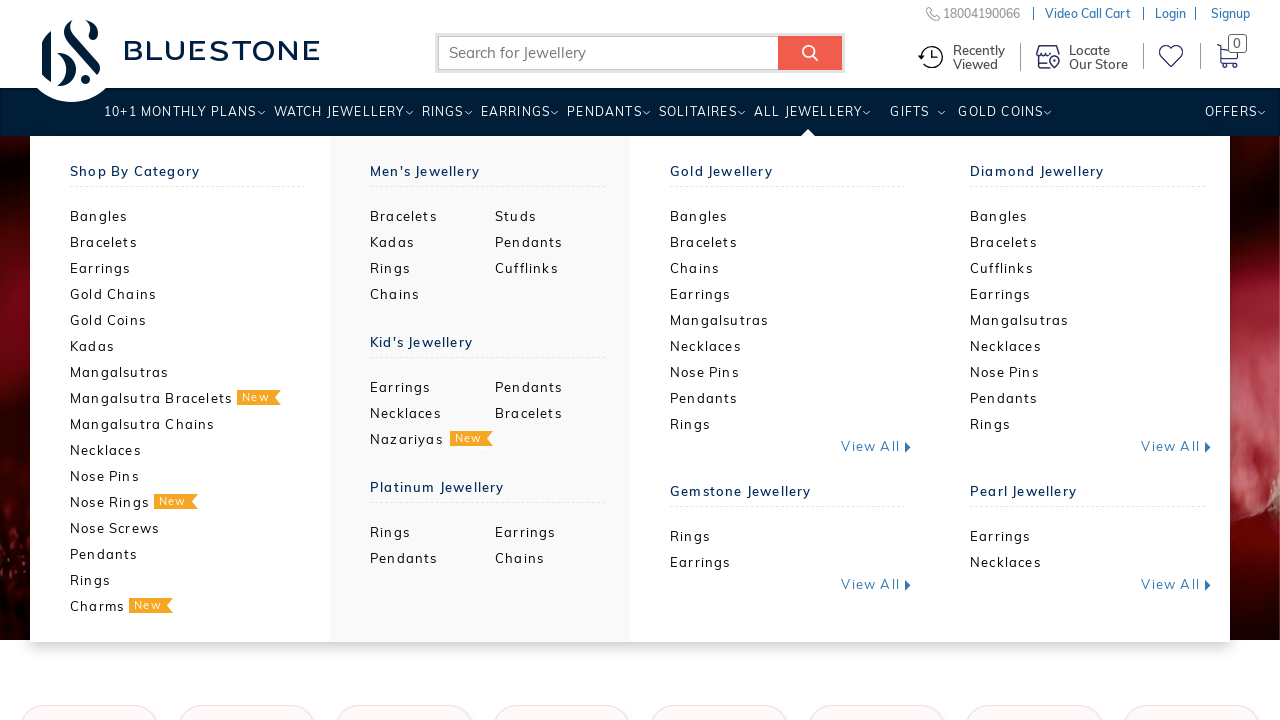

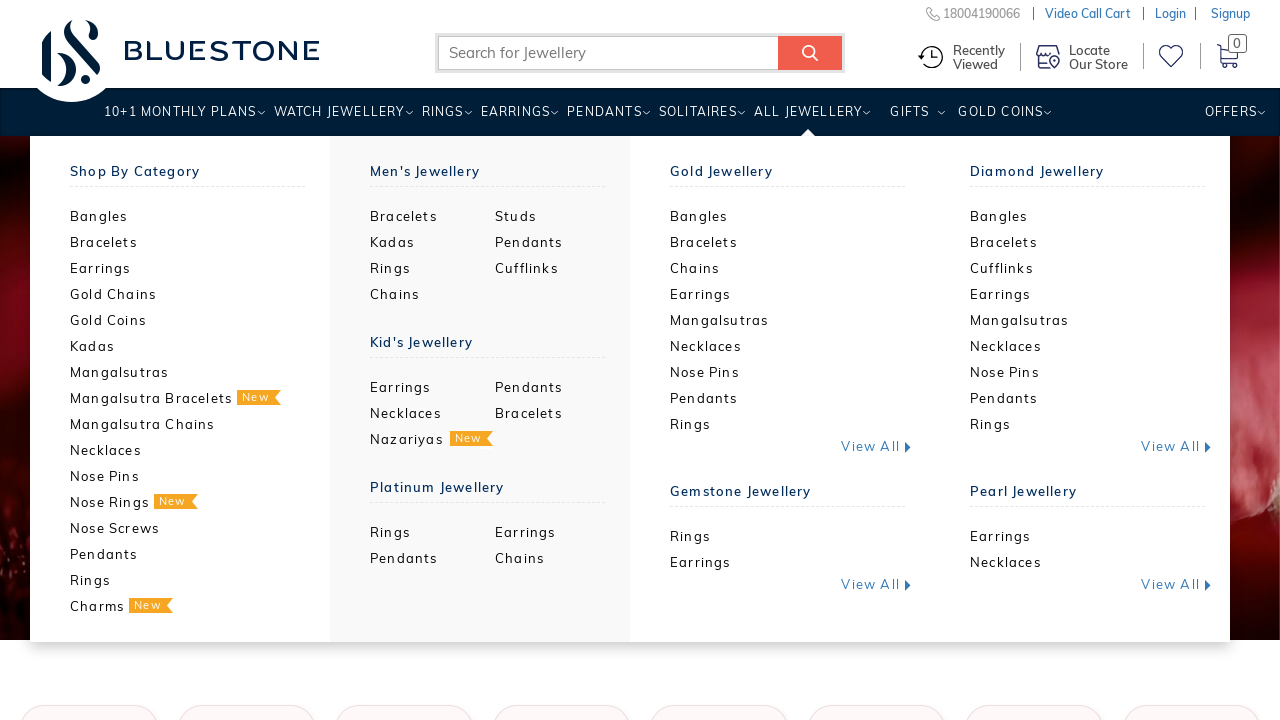